Tests navigation from the Playwright homepage to the documentation page by clicking the Docs link

Starting URL: https://playwright.dev

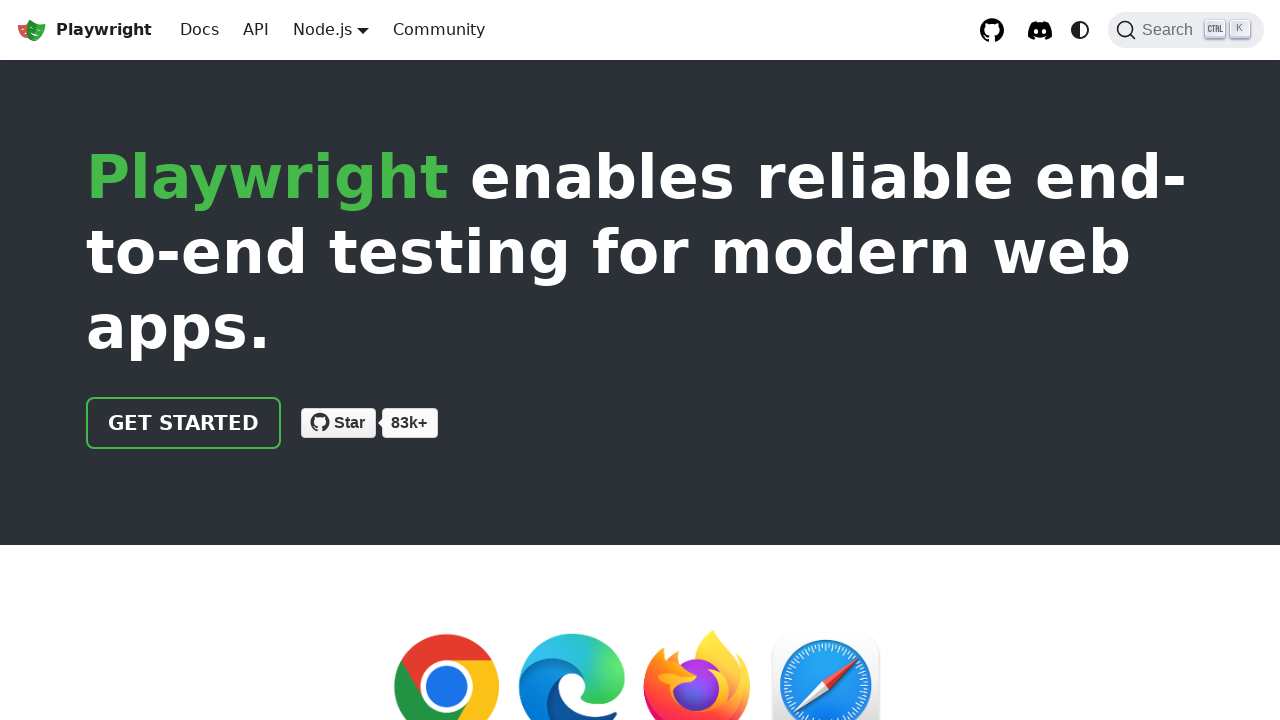

Clicked the Docs link on Playwright homepage at (200, 30) on a:visible:has-text('Docs')
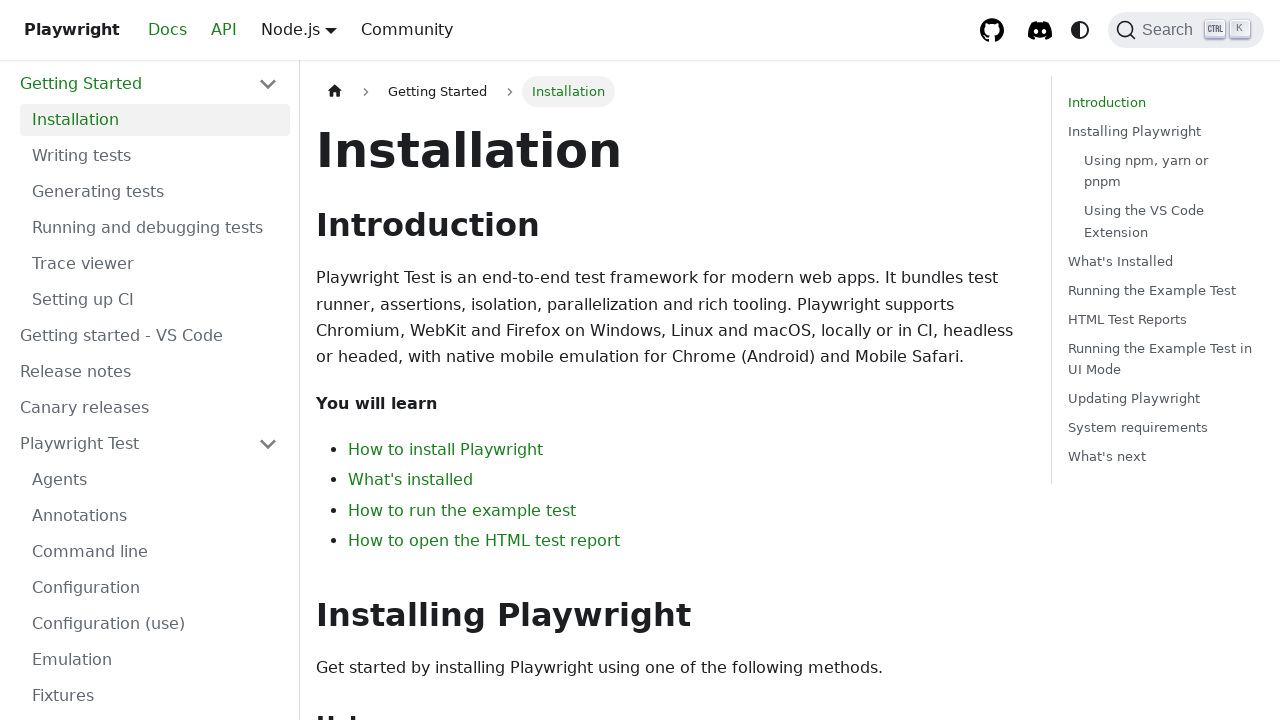

Navigated to documentation page at https://playwright.dev/docs/intro
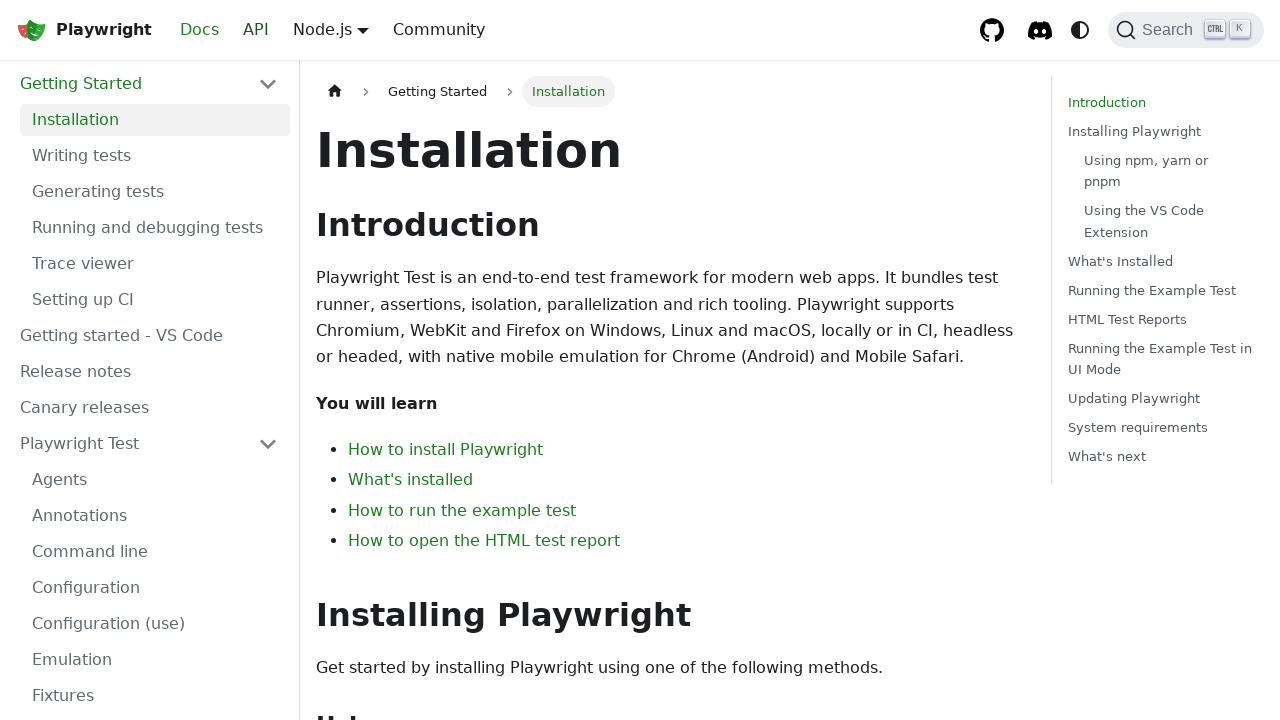

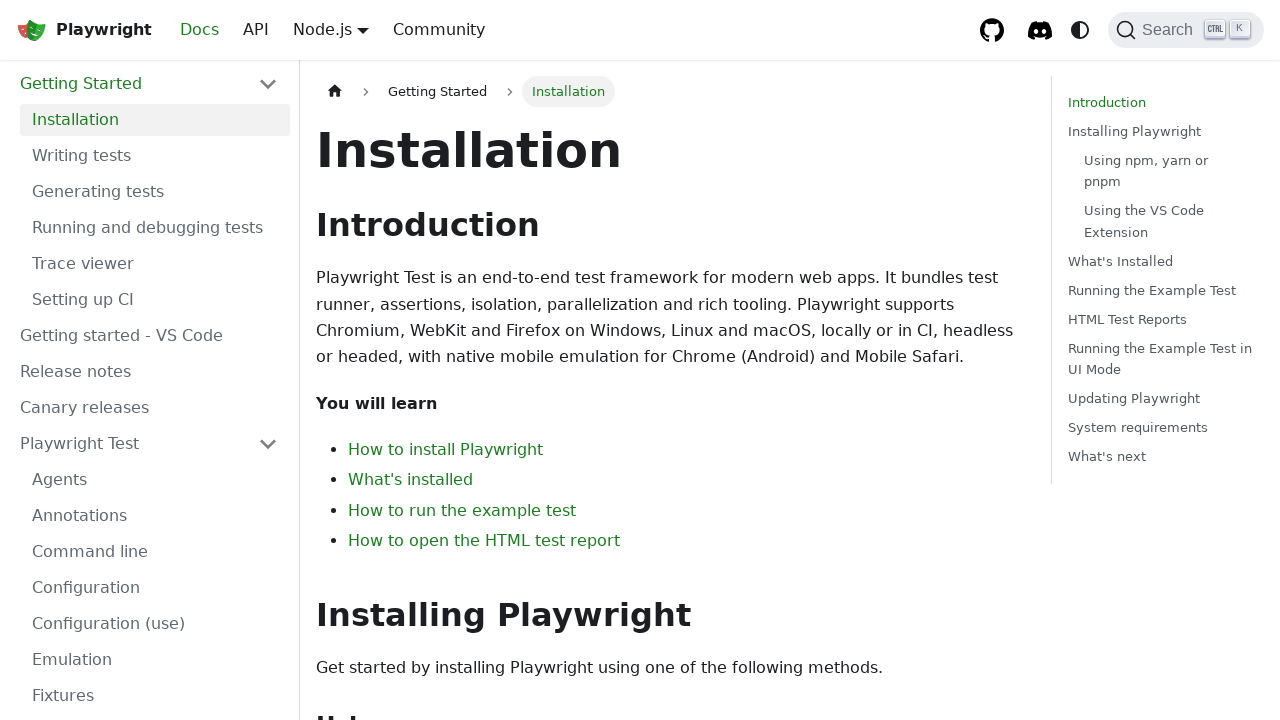